Tests an autocomplete dropdown by typing "ind" and selecting "India" from the suggestions

Starting URL: https://rahulshettyacademy.com/dropdownsPractise/

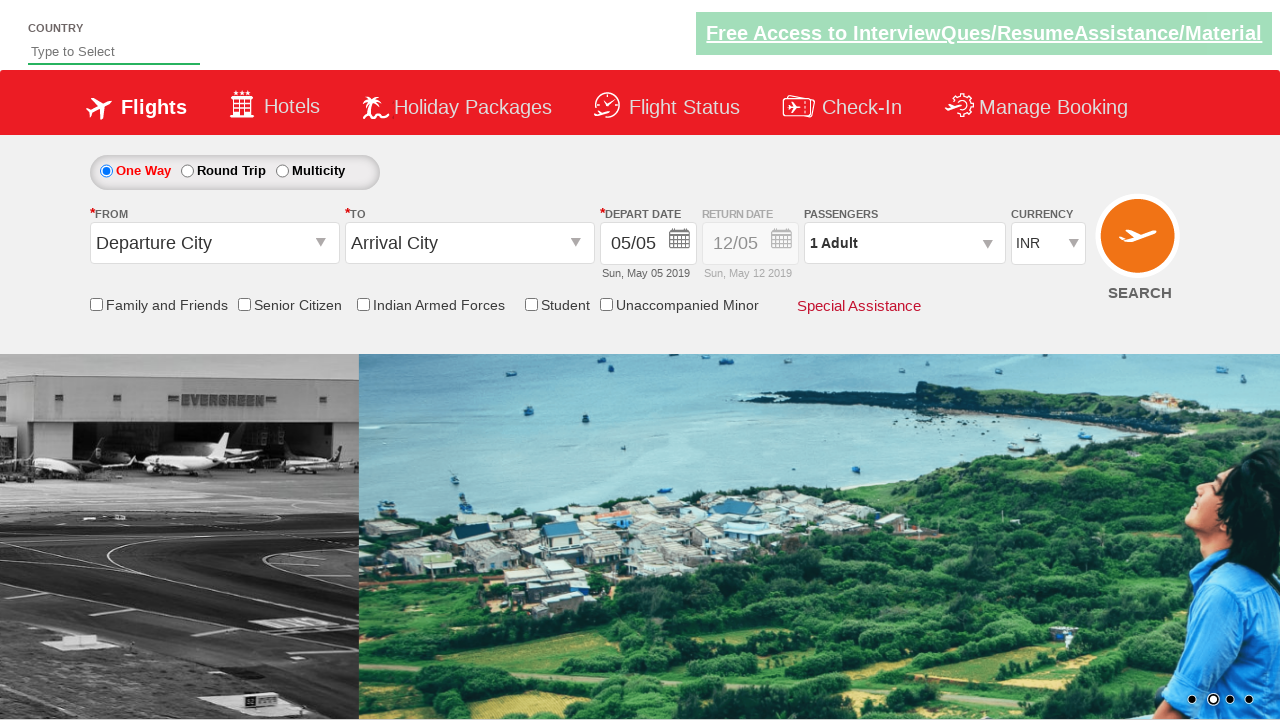

Typed 'ind' in the autosuggest field on input#autosuggest
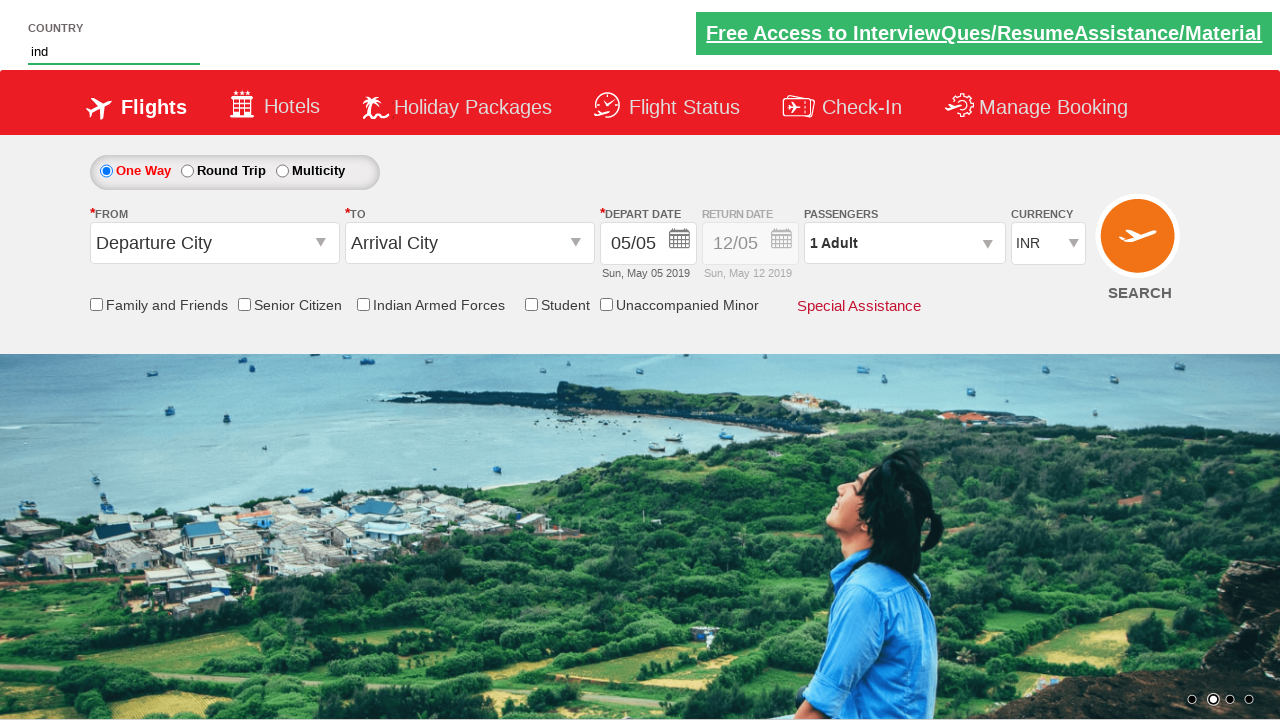

Dropdown suggestions appeared
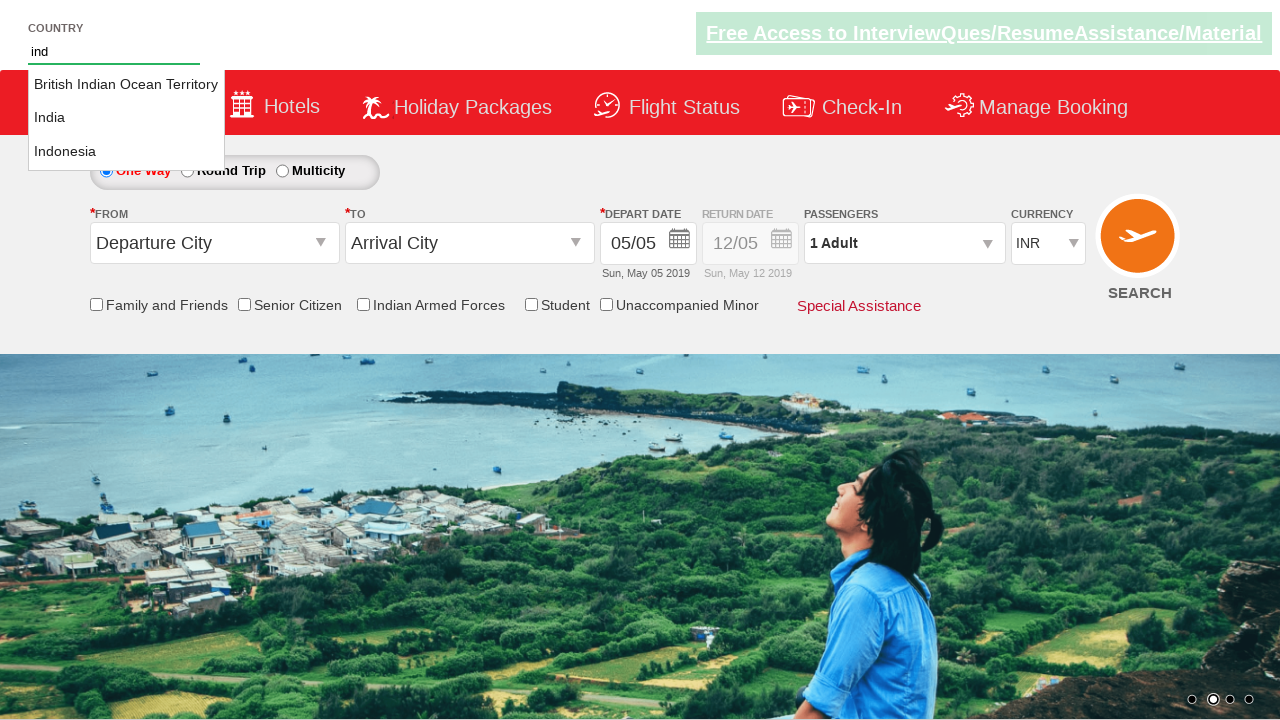

Retrieved all dropdown suggestion elements
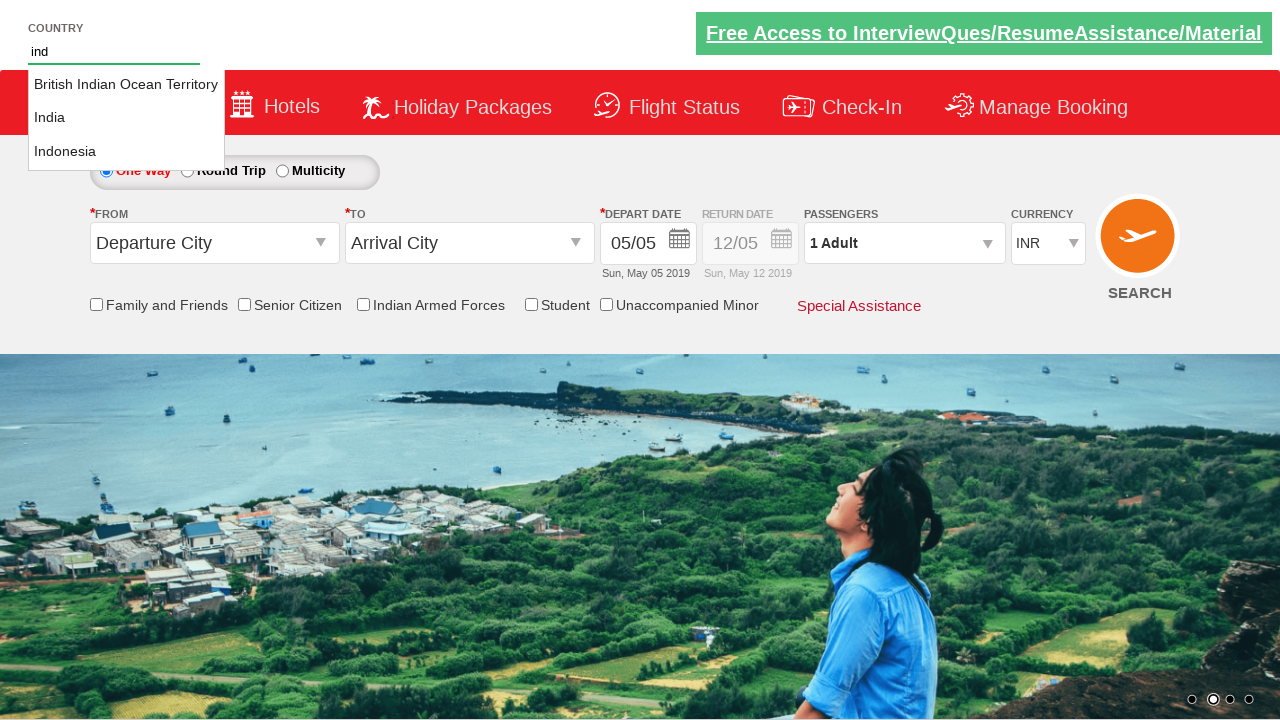

Selected 'India' from the dropdown suggestions at (126, 118) on a.ui-corner-all >> nth=1
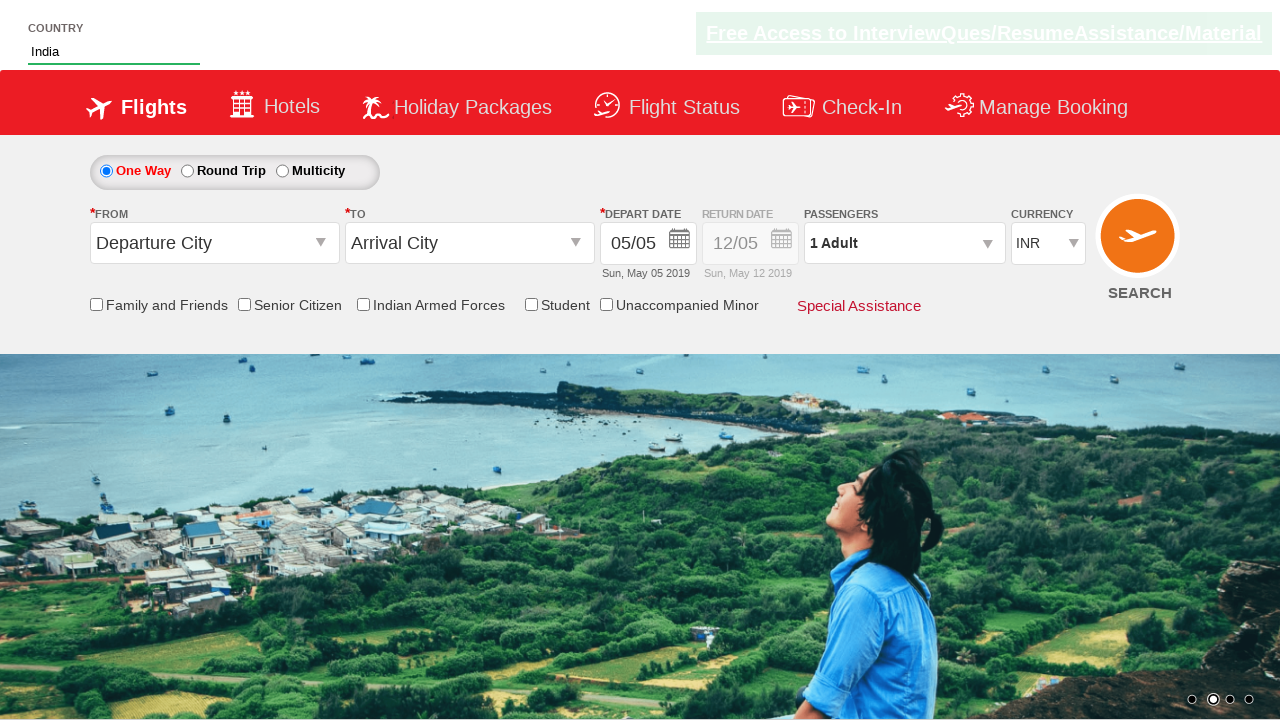

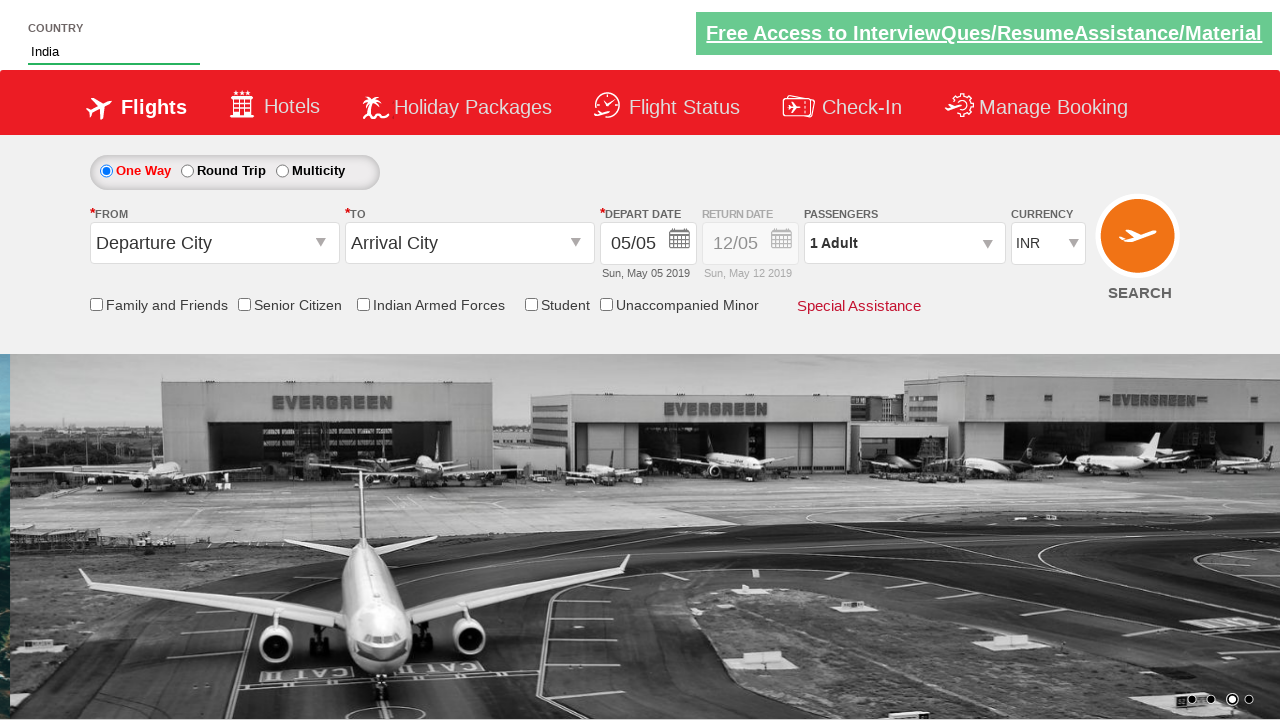